Fills out a text box form with user information and verifies the data is displayed correctly after submission

Starting URL: https://demoqa.com/text-box

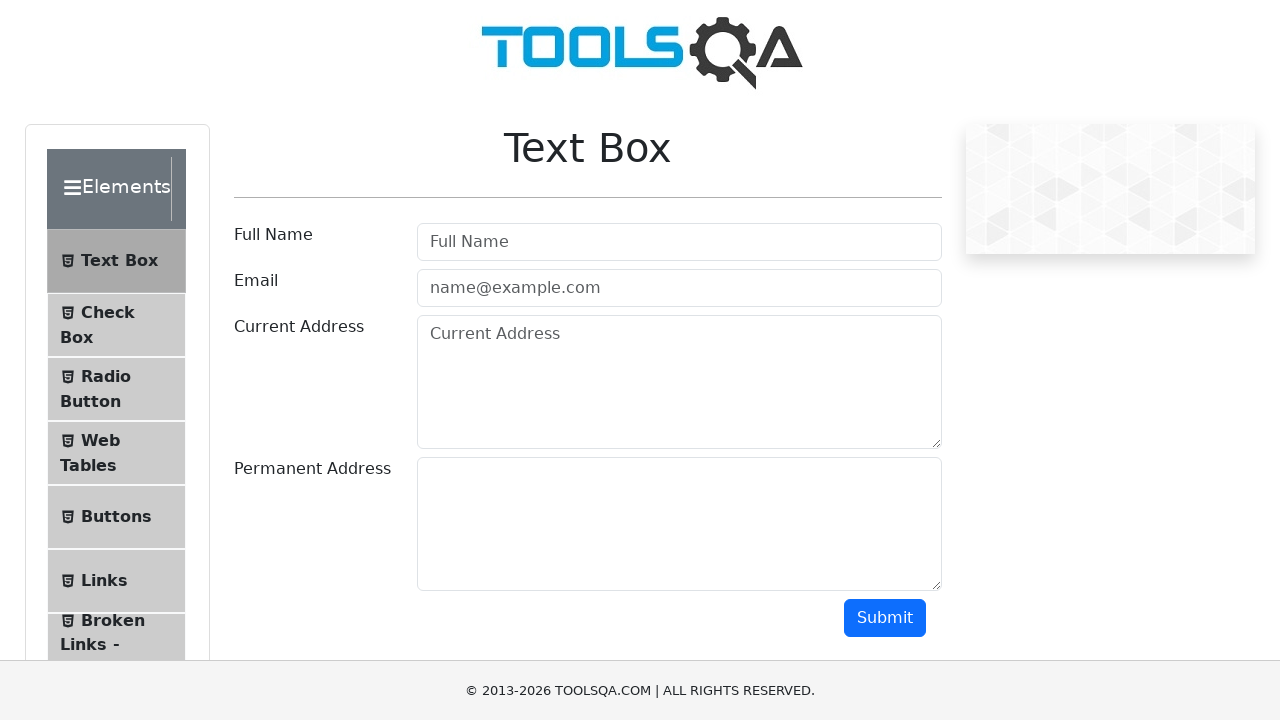

Filled userName field with 'Pepito Perez Ansuategui' on #userName
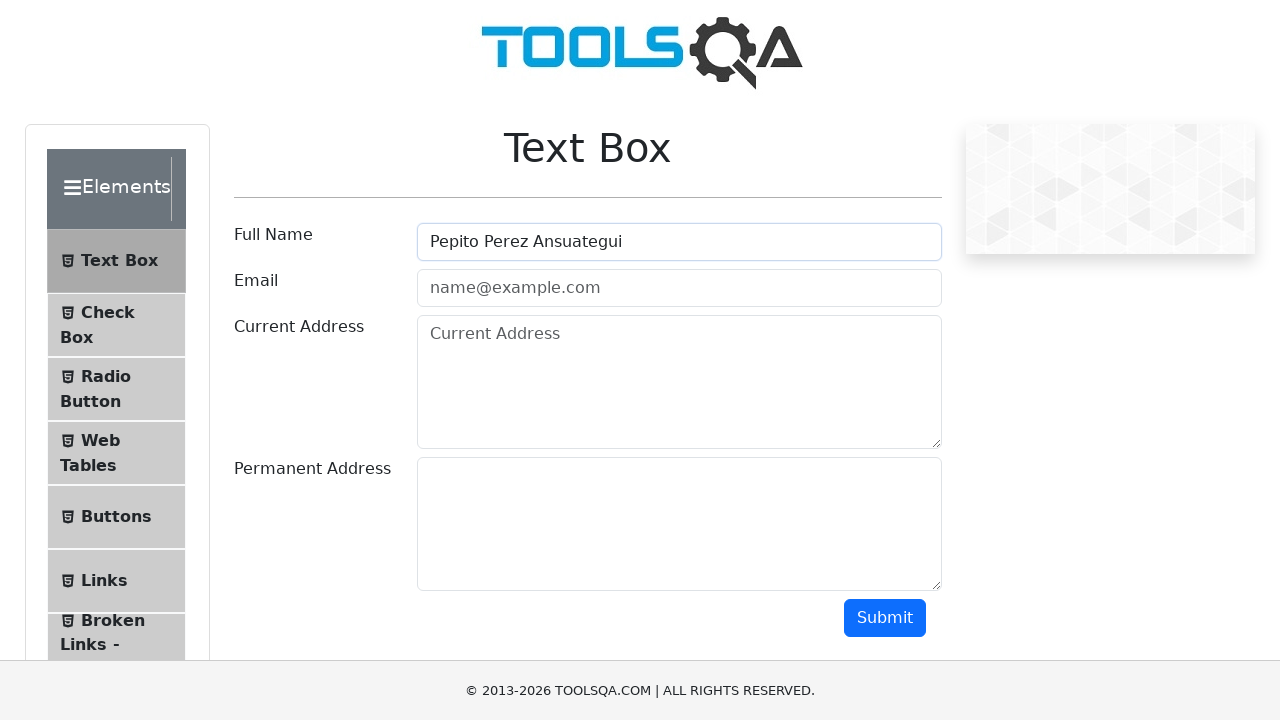

Filled userEmail field with 'pepitoansuategui@yopmail.com' on #userEmail
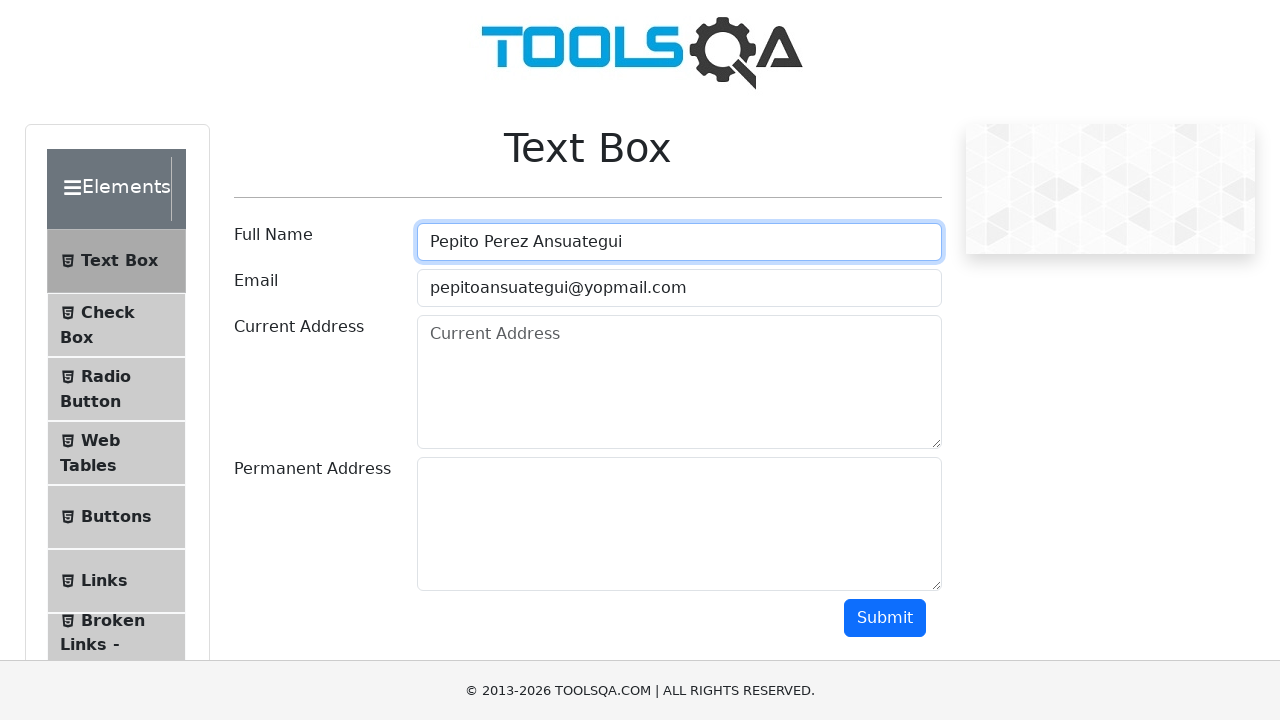

Filled currentAddress field with 'Calle Falsa 123' on #currentAddress
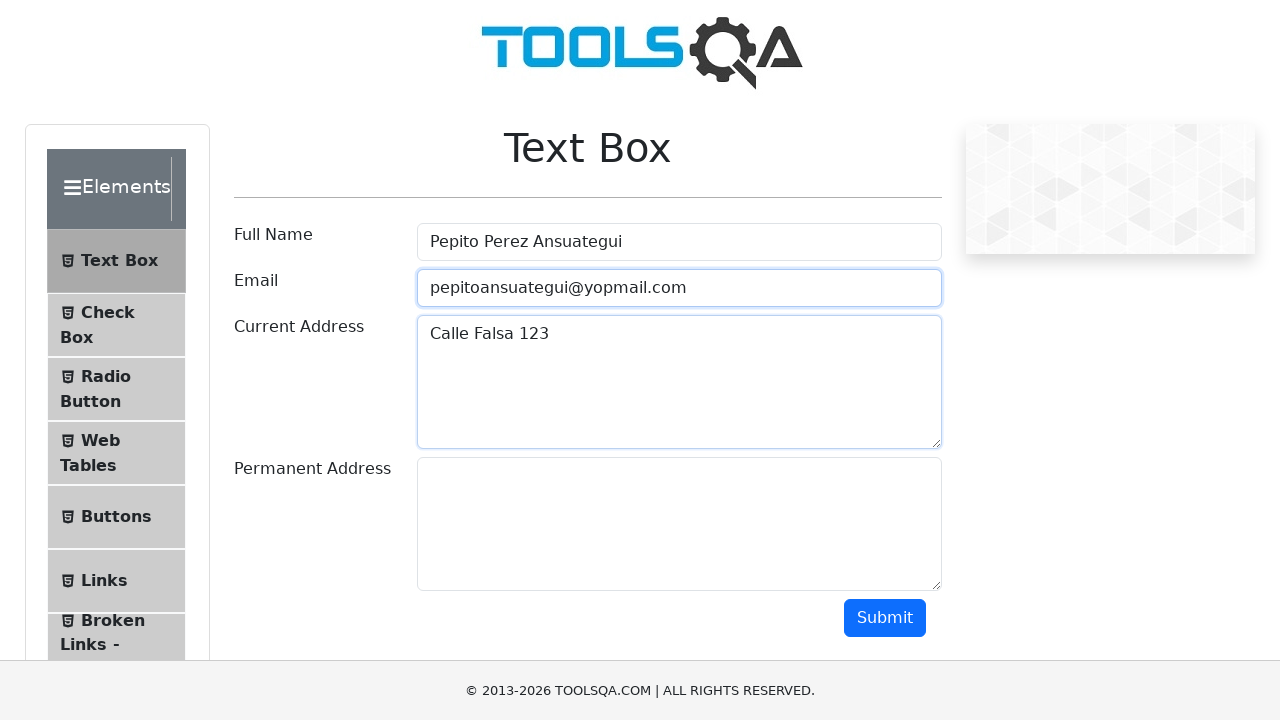

Filled permanentAddress field with 'Calle Permanente 123 Abc # 45 - 69' on #permanentAddress
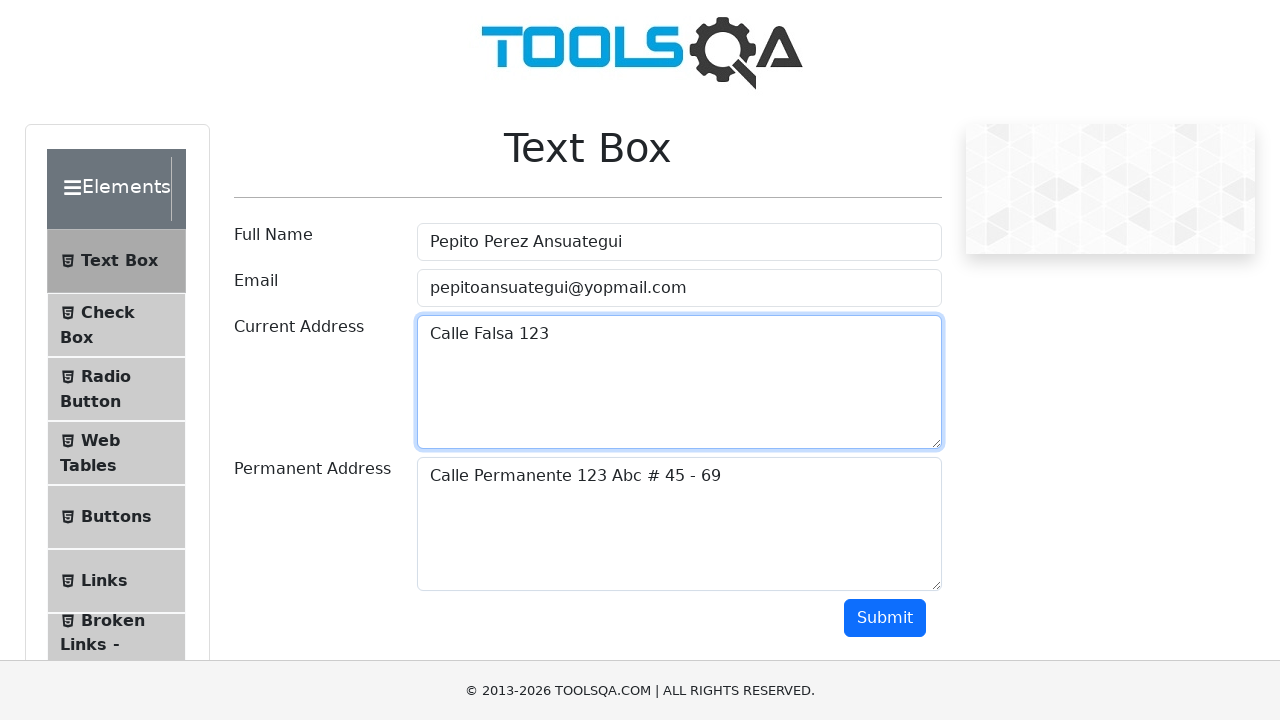

Clicked submit button to submit user information at (885, 618) on #submit
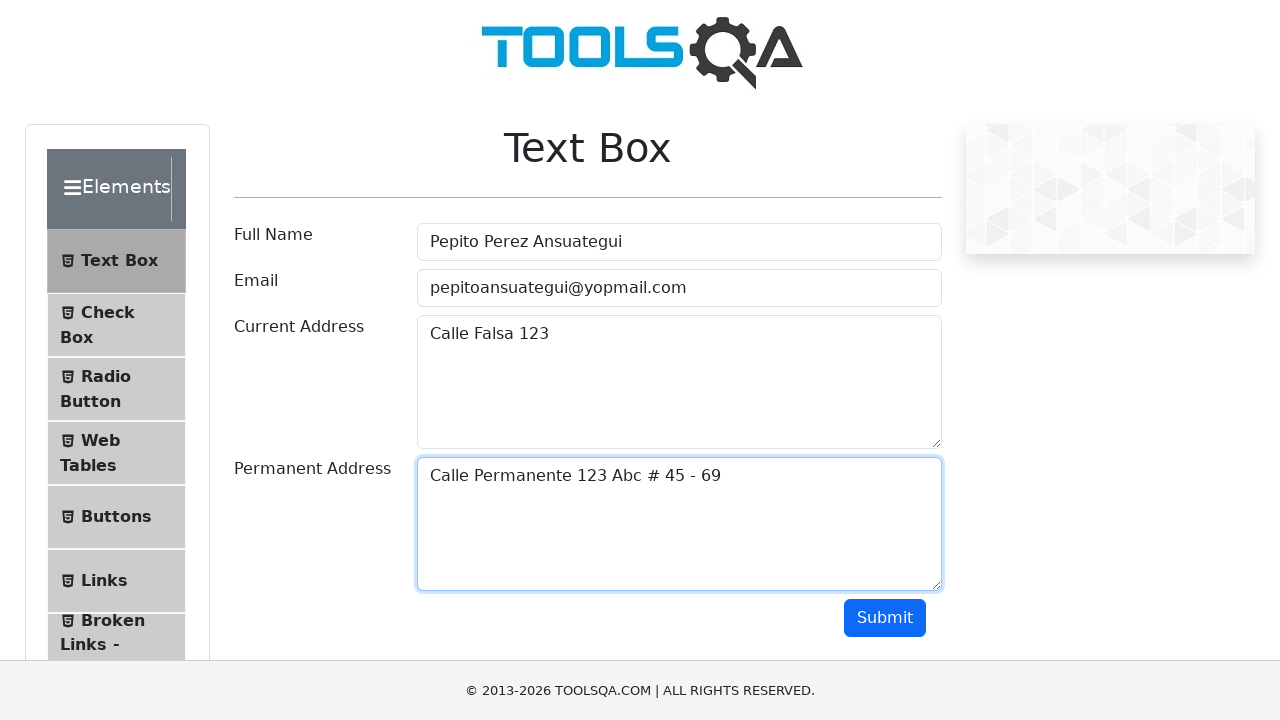

Output section became visible after form submission
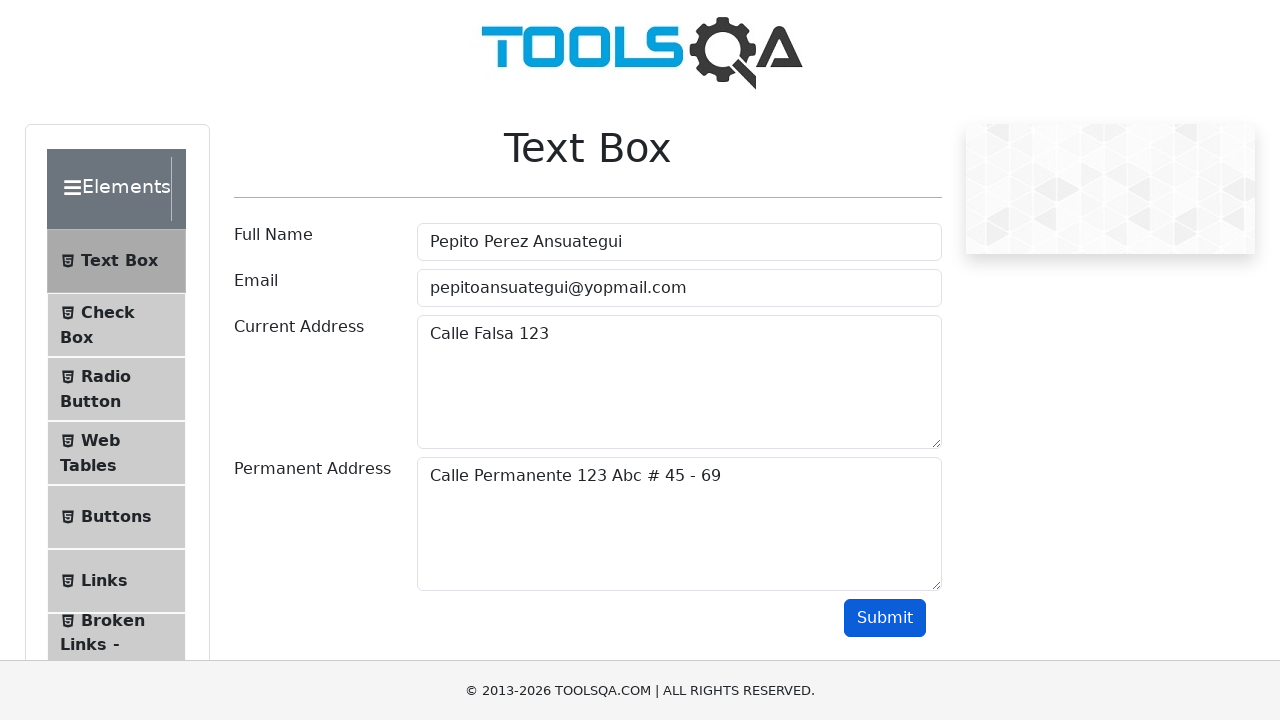

Name field in output section is present
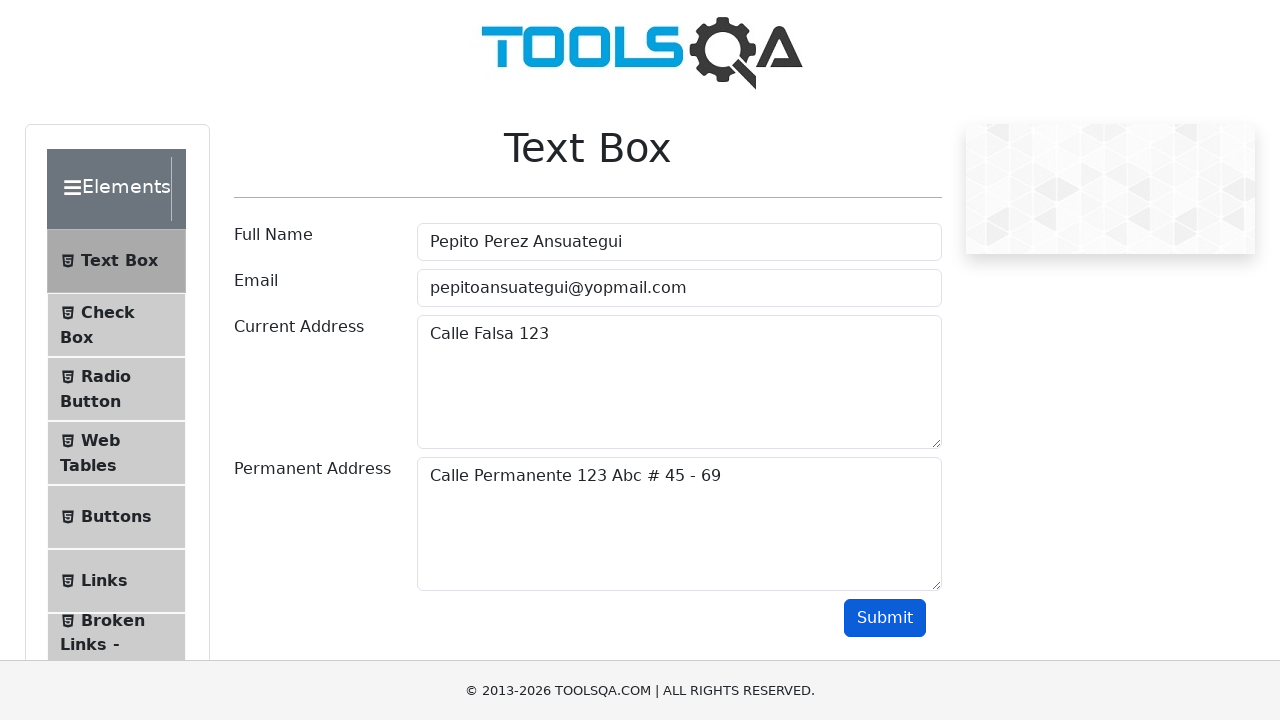

Email field in output section is present
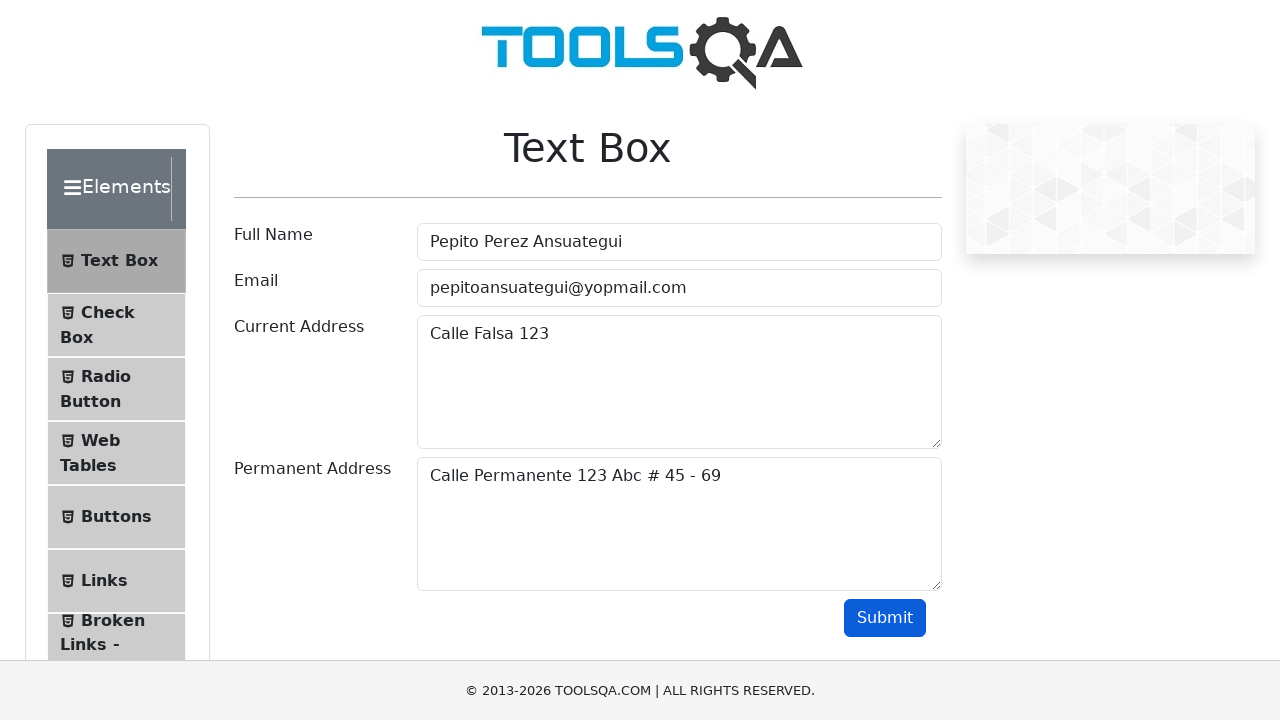

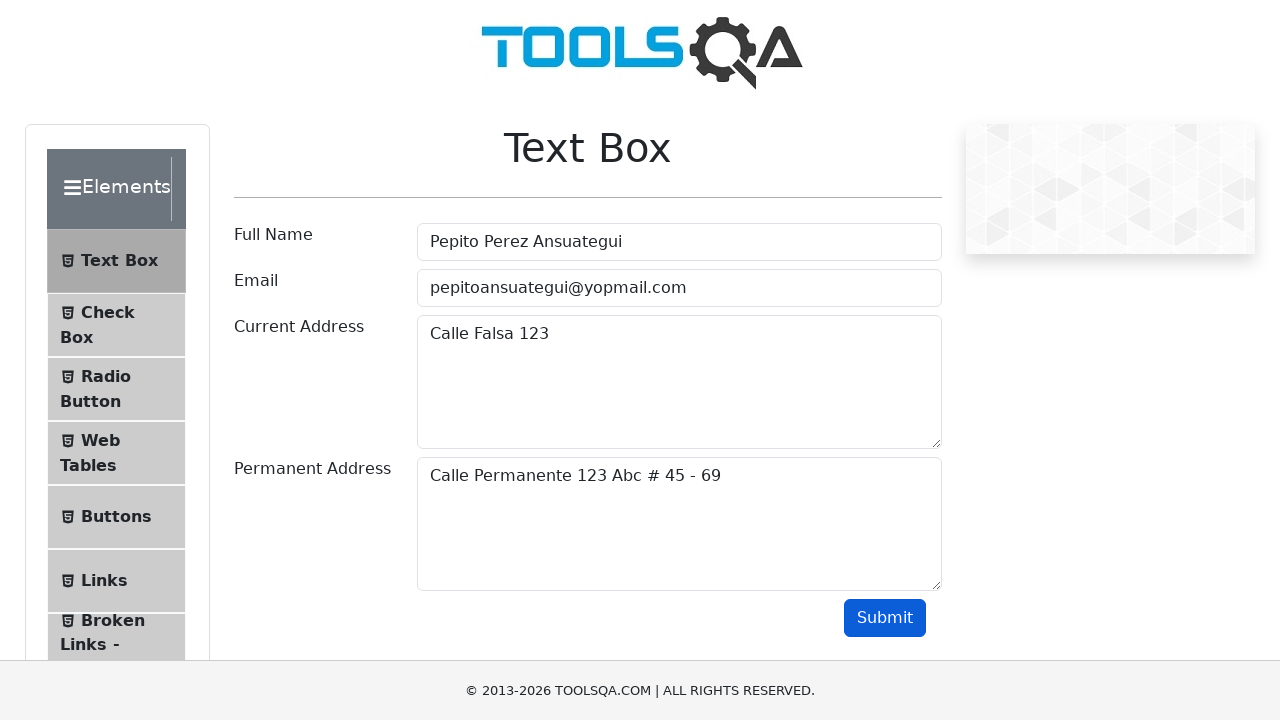